Tests that clicking a button triggers the appearance of a paragraph element and performs soft assertions on its visibility and text content

Starting URL: https://testeroprogramowania.github.io/selenium/wait2.html

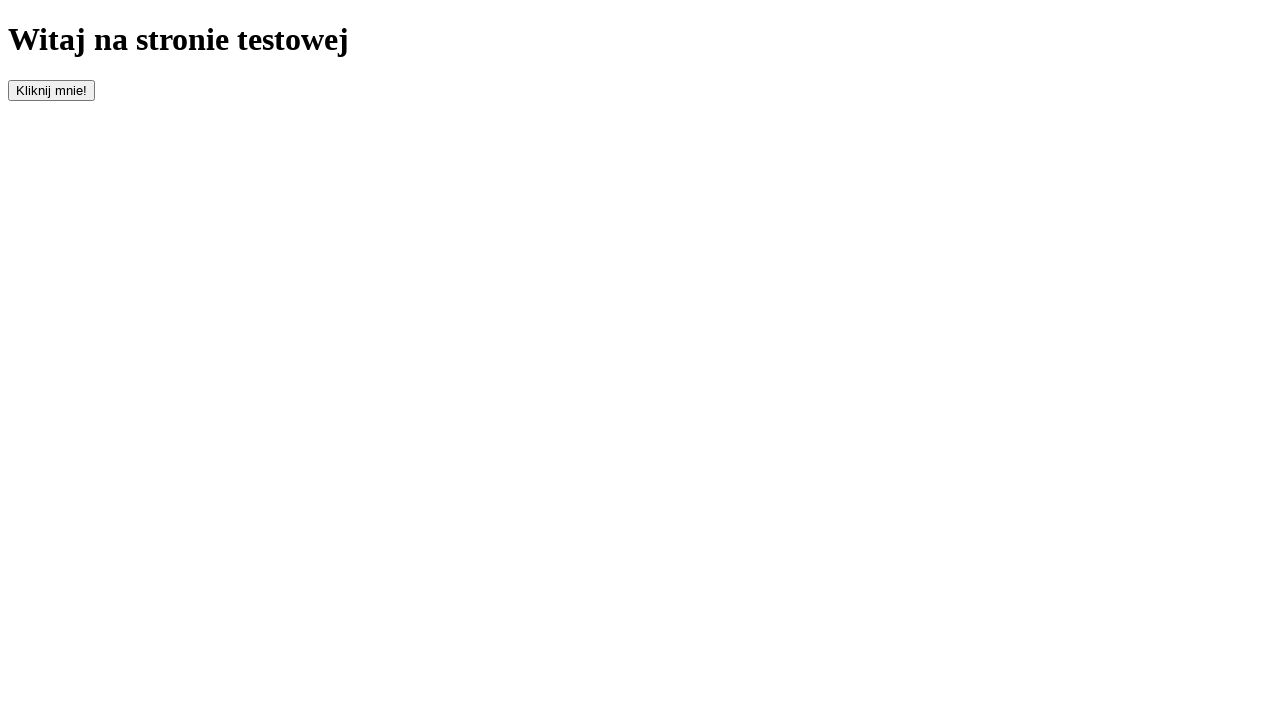

Clicked the button with id 'clickOnMe' to trigger element appearance at (52, 90) on #clickOnMe
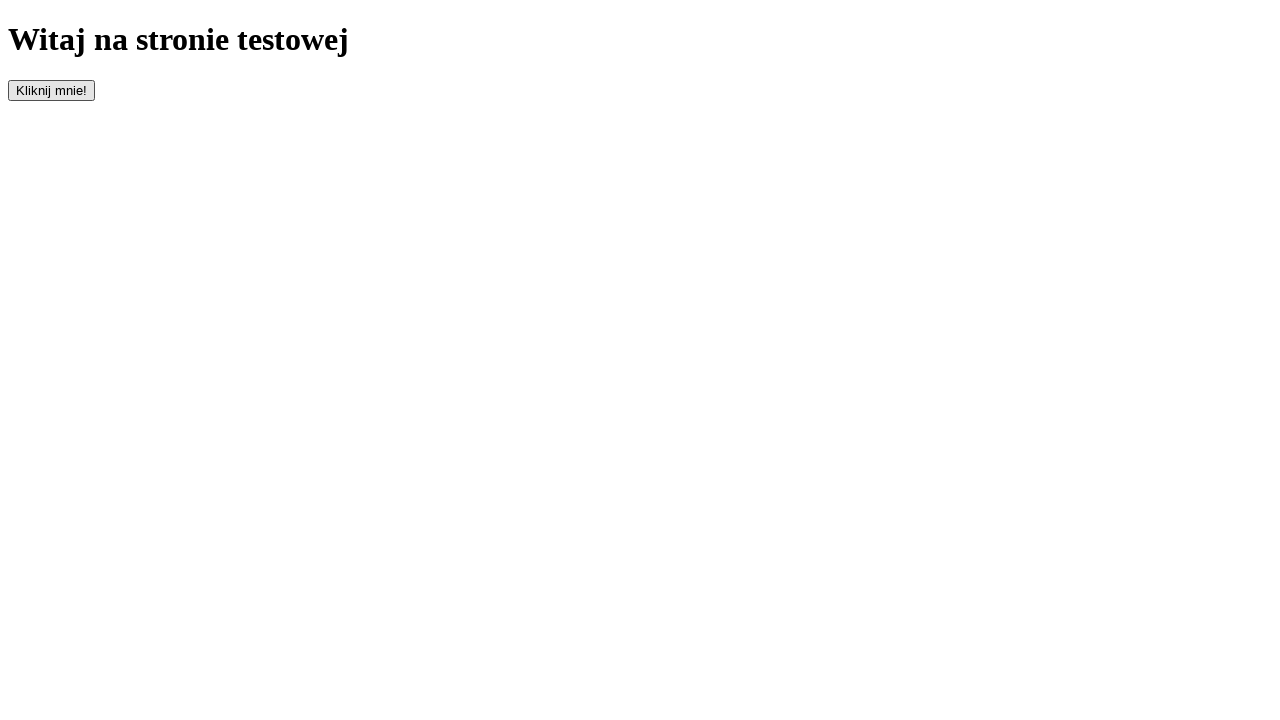

Waited for paragraph element to appear
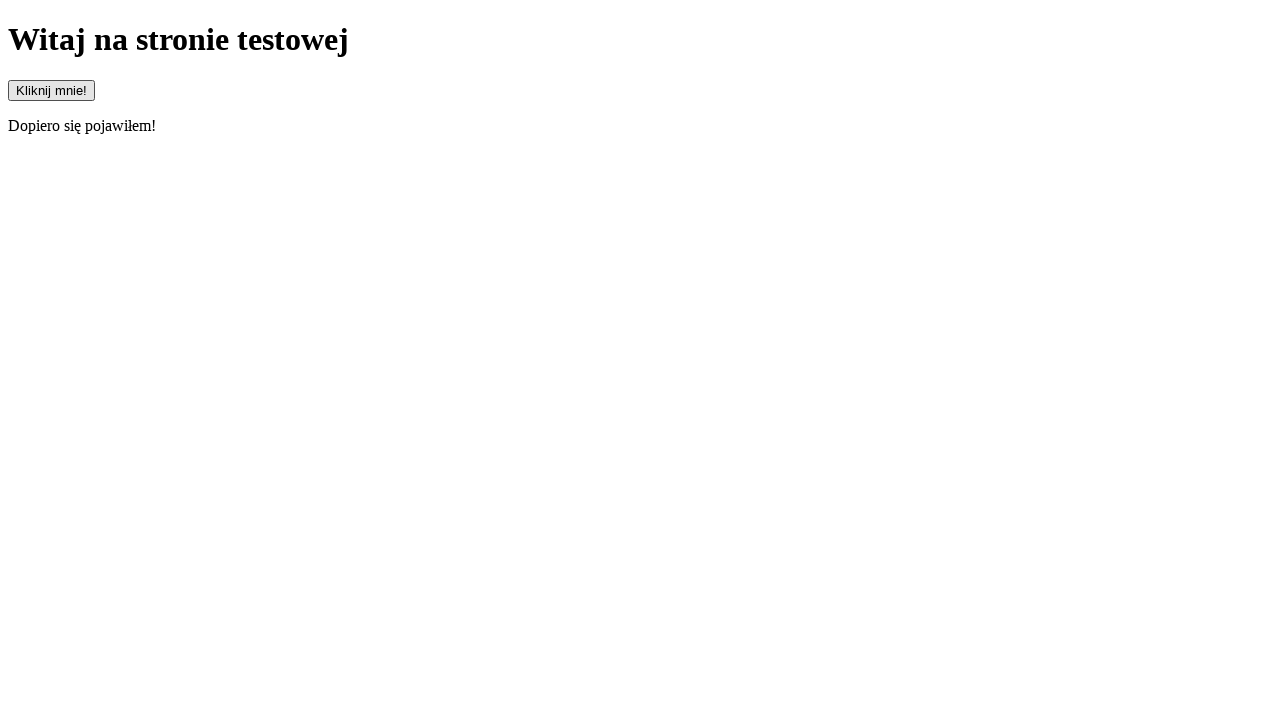

Verified that paragraph element is visible
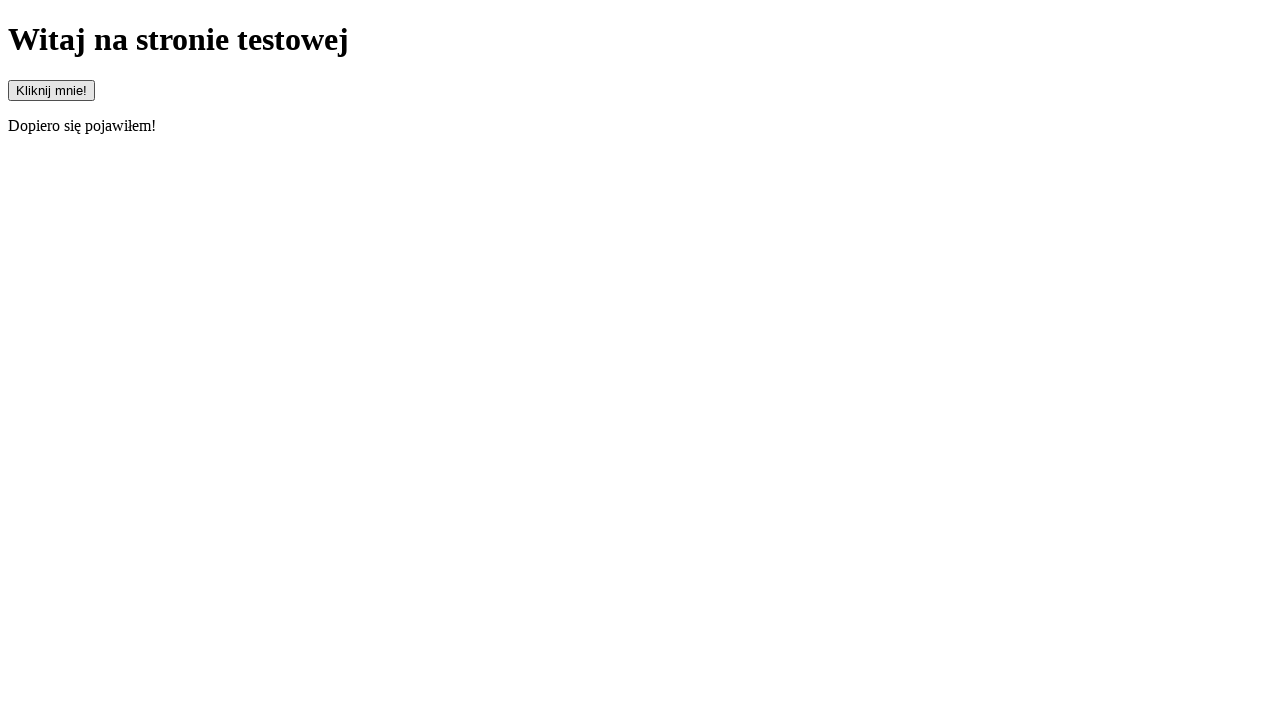

Verified that paragraph text starts with 'Dopiero'
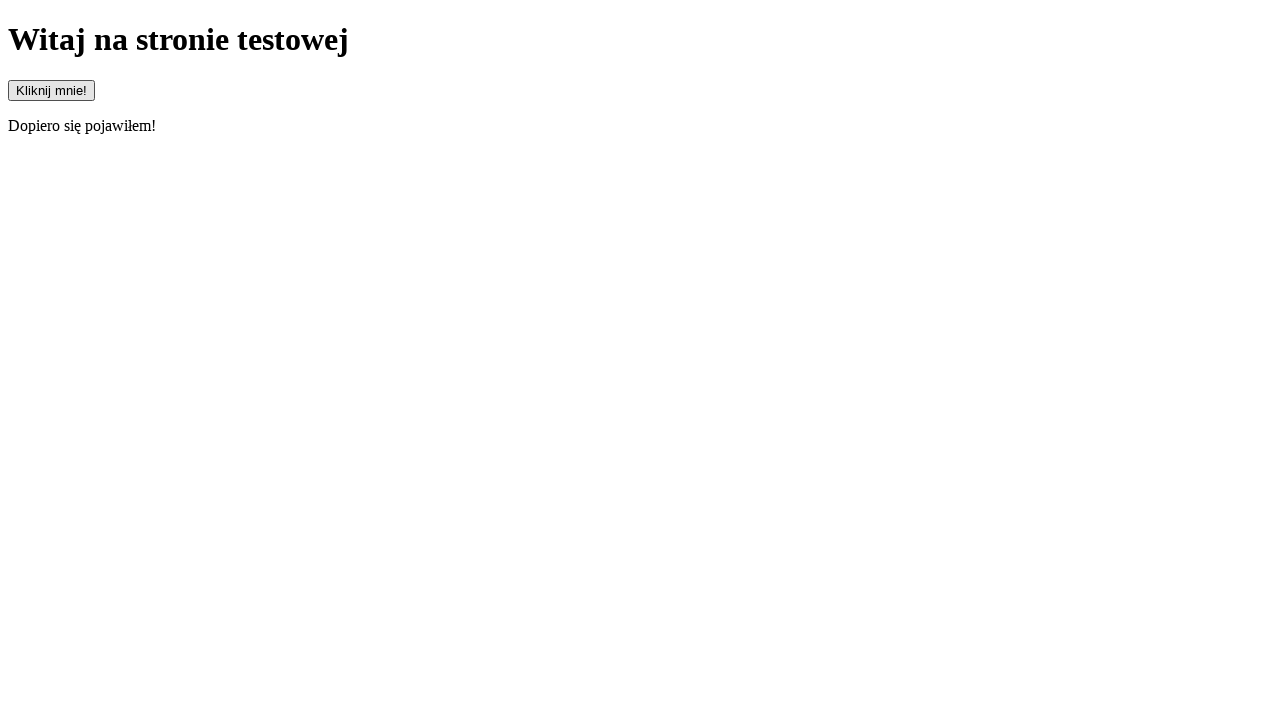

Verified that paragraph text does not start with 'Pojawiłem'
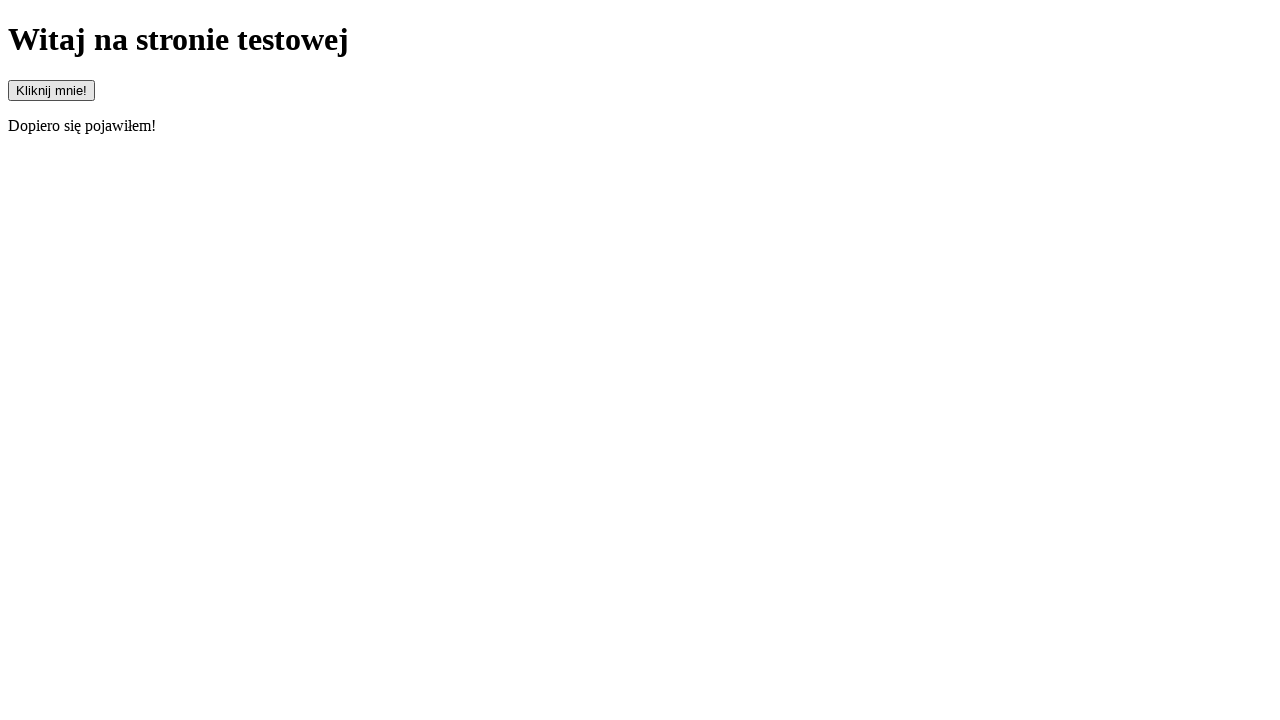

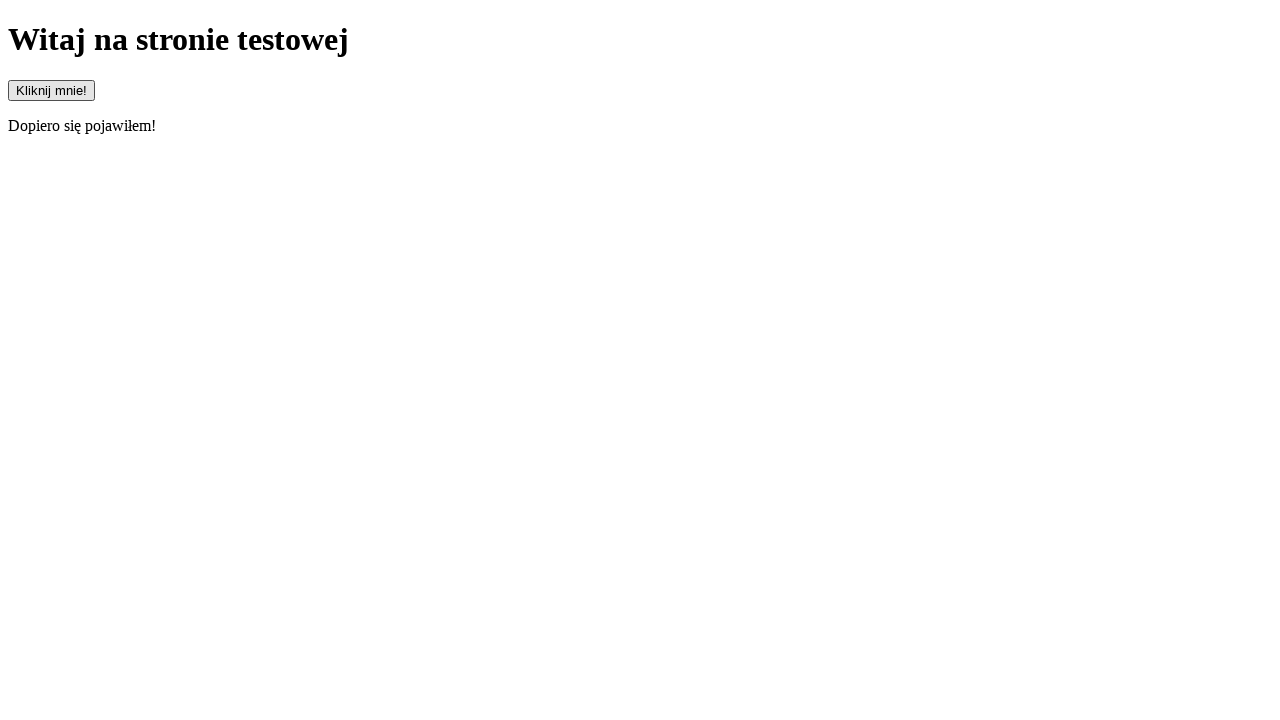